Navigates to the Community page and clicks the Bug Reports link which opens in a new tab

Starting URL: https://playwright.dev/

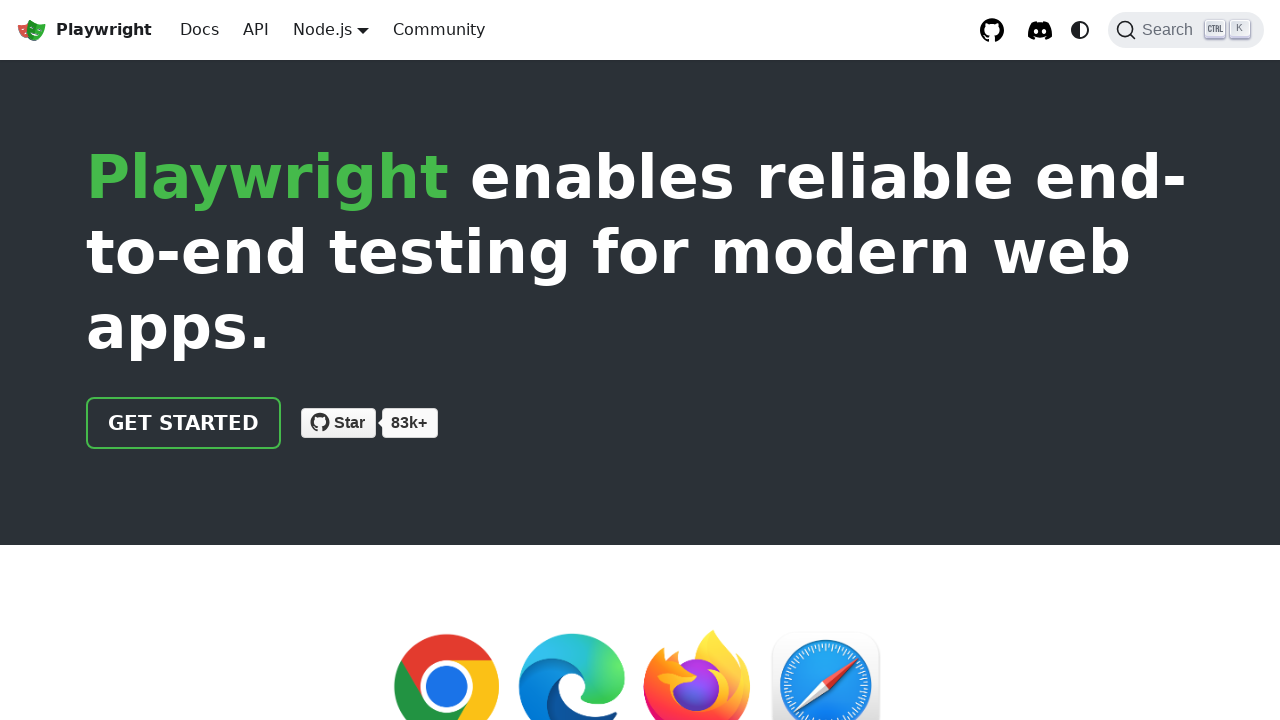

Clicked Playwright logo link at (84, 30) on internal:role=link[name="Playwright logo Playwright"i]
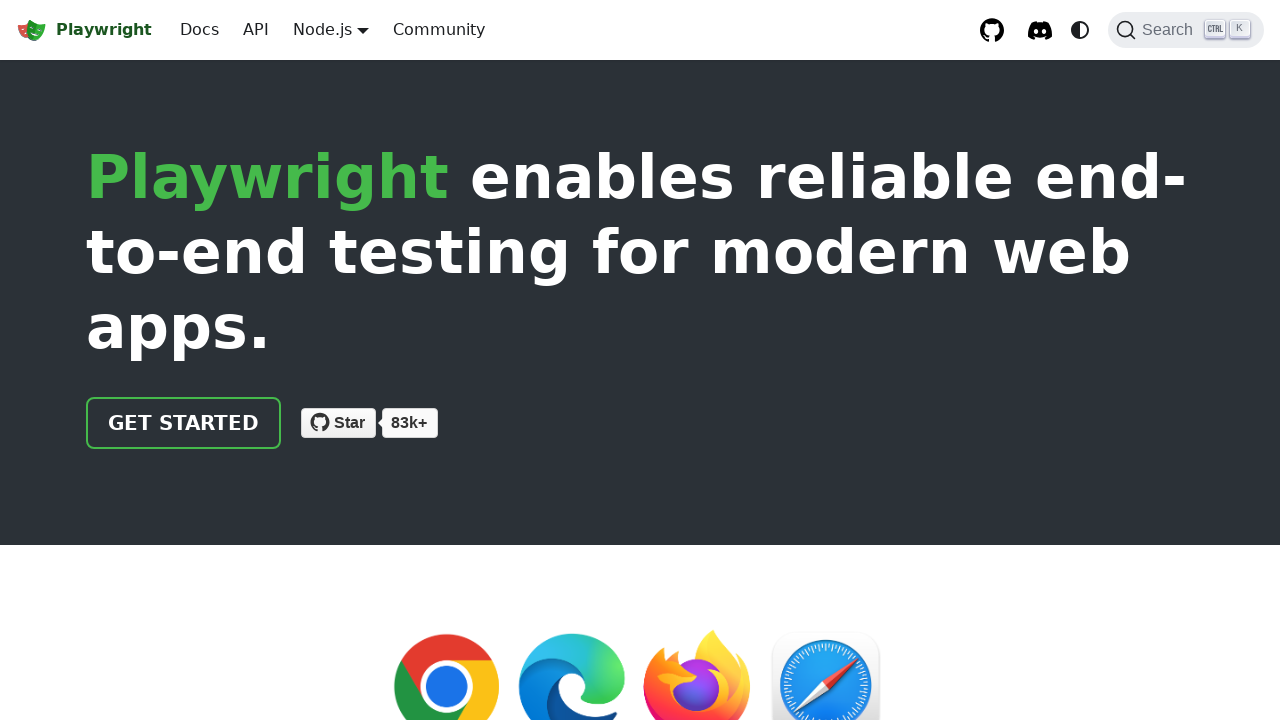

Clicked Community link at (439, 30) on internal:role=link[name="Community"i]
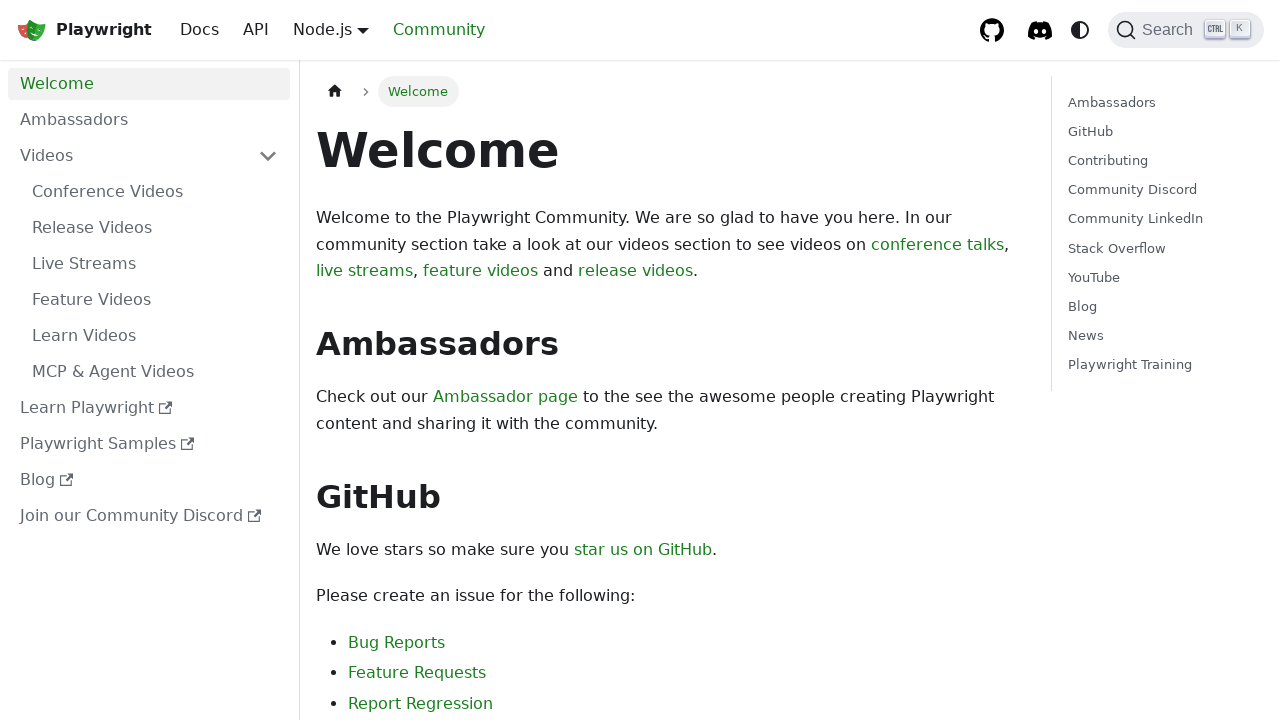

Clicked Bug Reports link at (396, 642) on internal:role=link[name="Bug Reports"i]
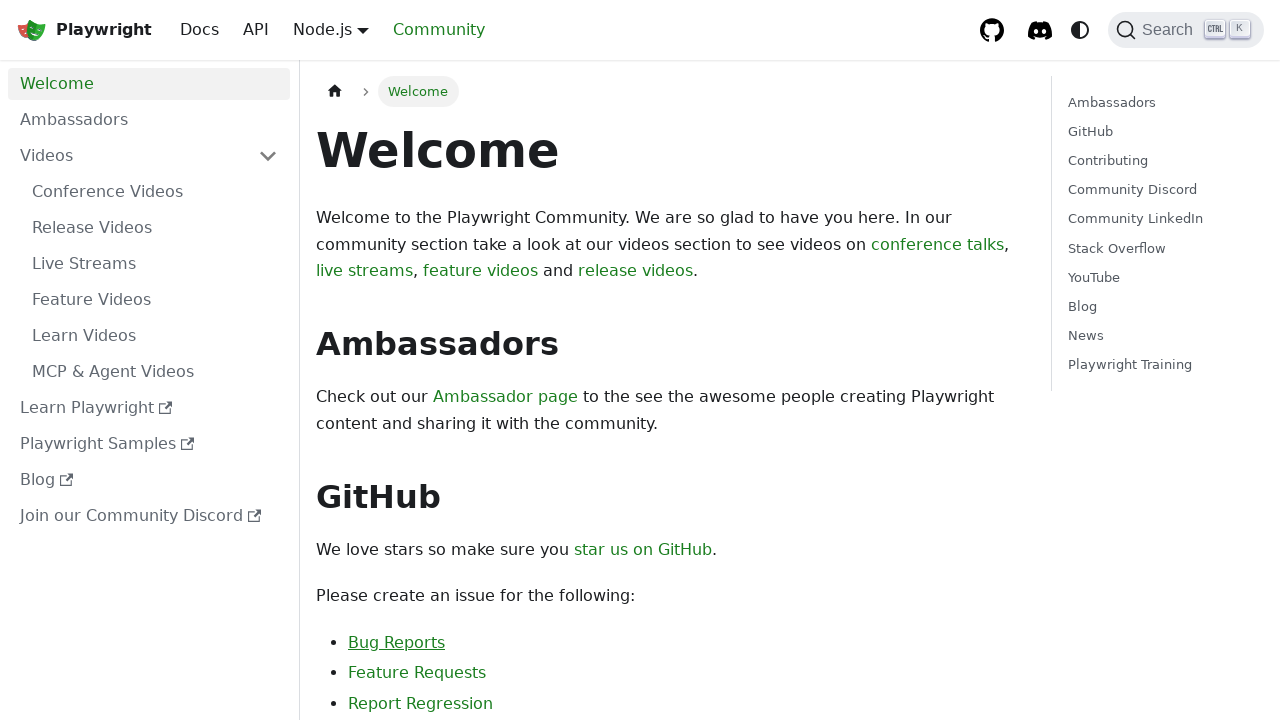

Bug Reports opened in new tab
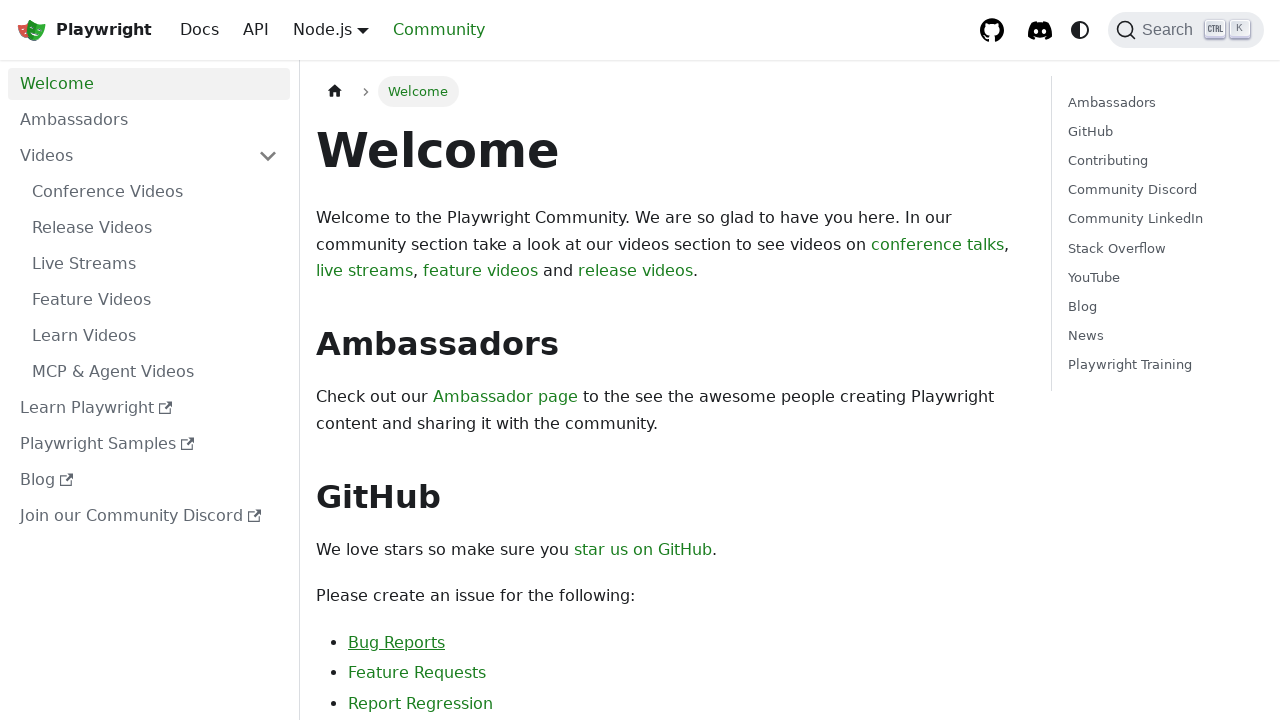

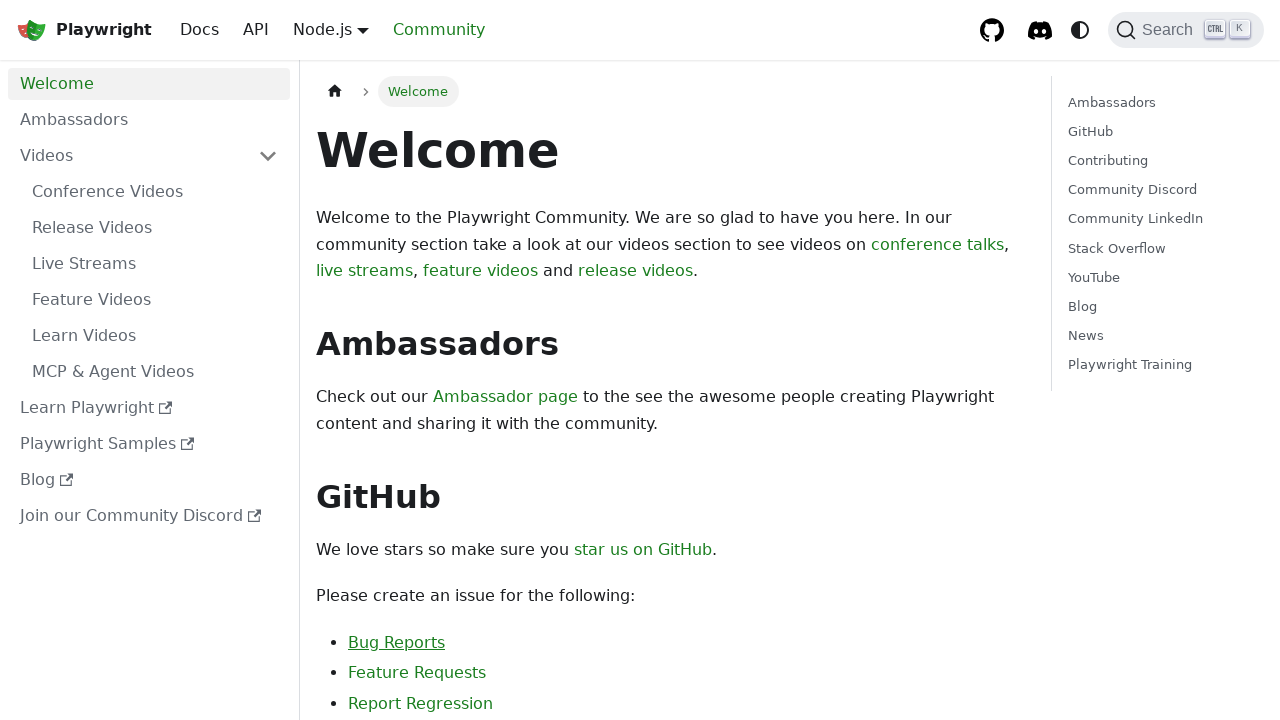